Tests tooltip functionality by hovering over a button and verifying the tooltip text appears

Starting URL: https://demoqa.com/tool-tips

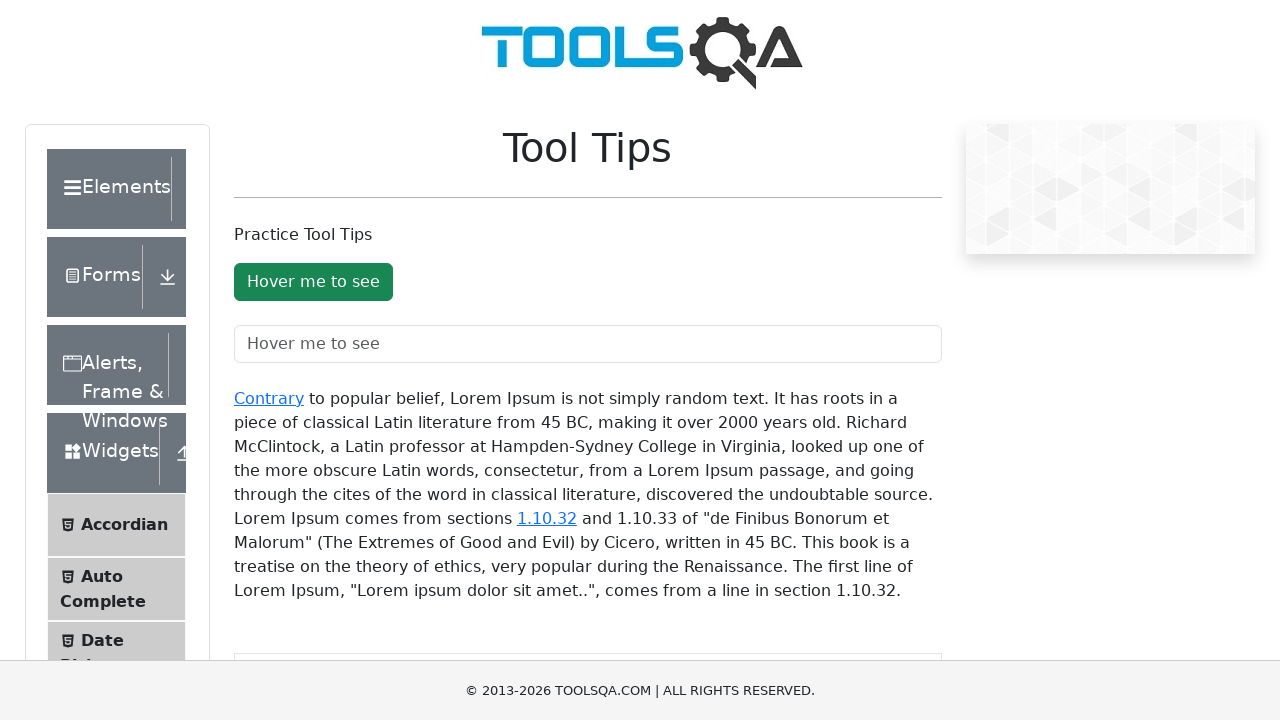

Scrolled tooltip button into view
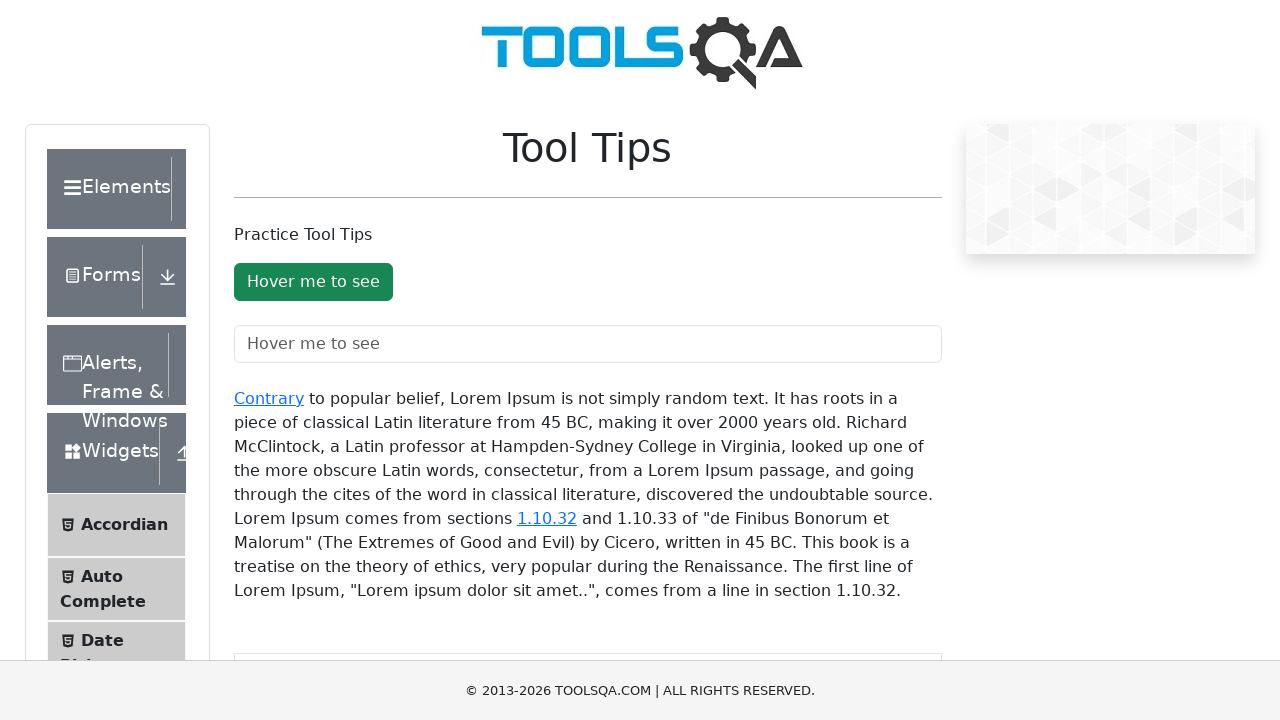

Hovered over tooltip button to trigger tooltip at (313, 282) on #toolTipButton
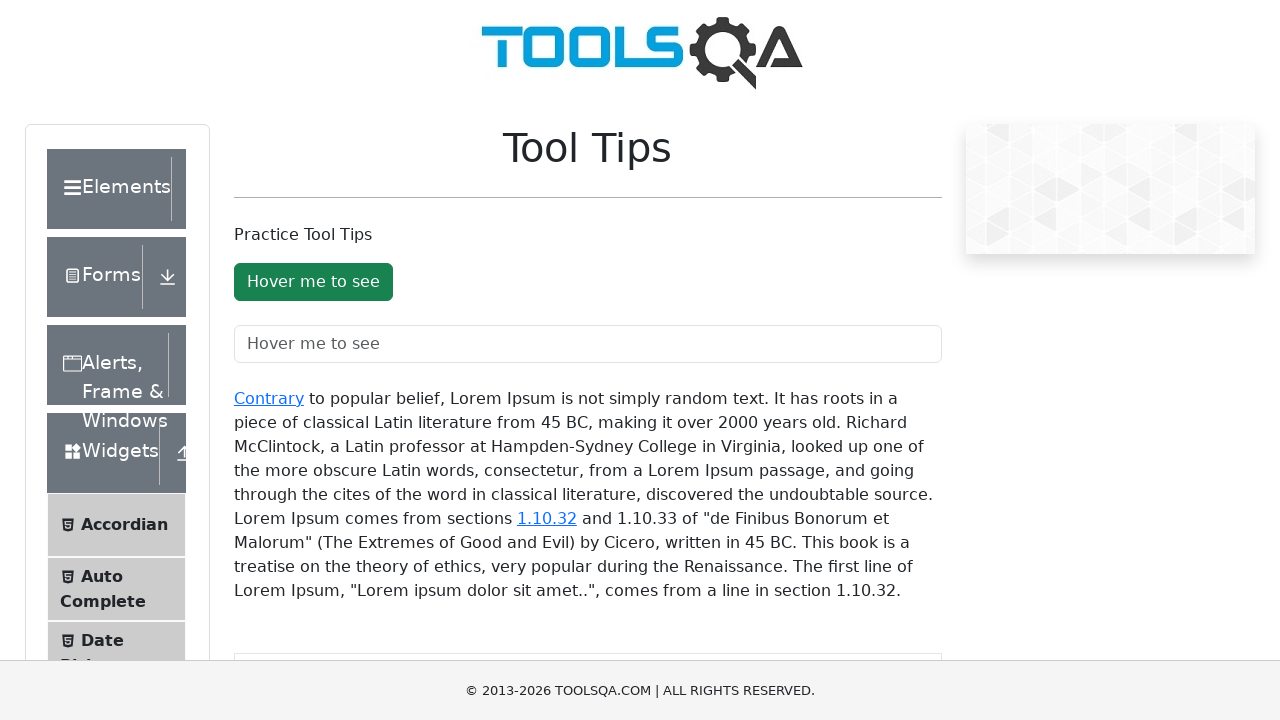

Tooltip appeared and is visible on screen
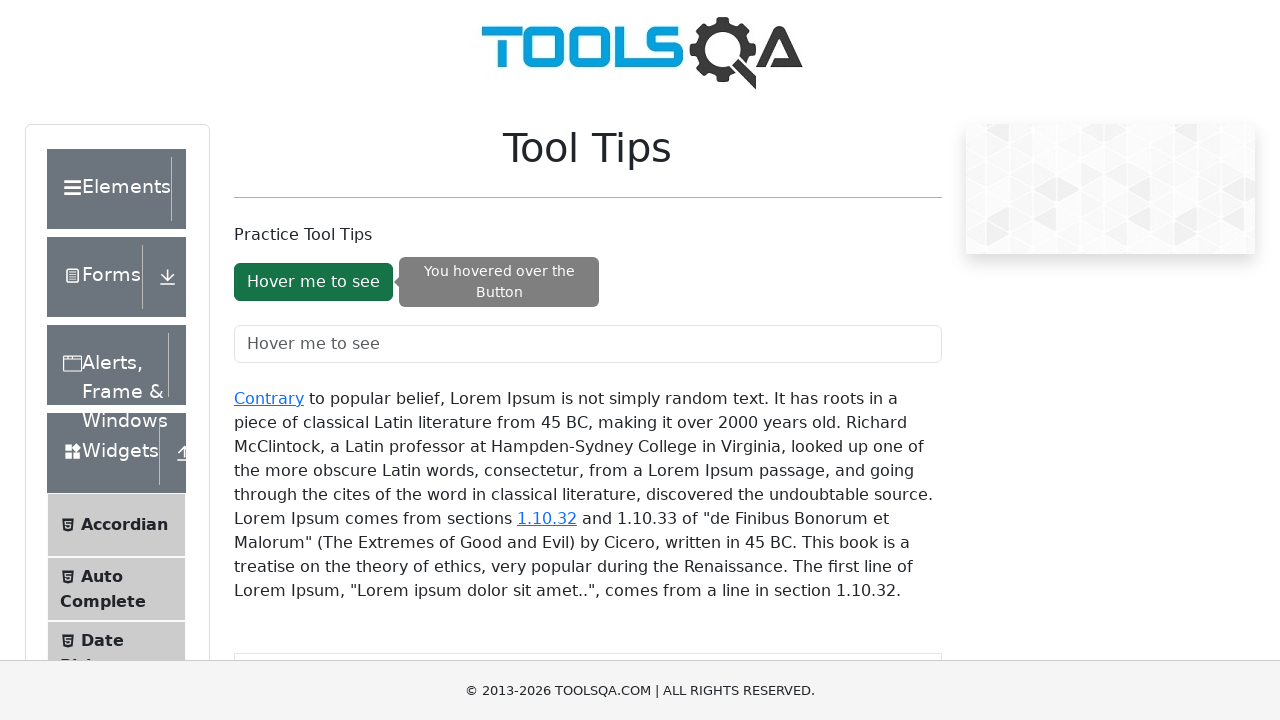

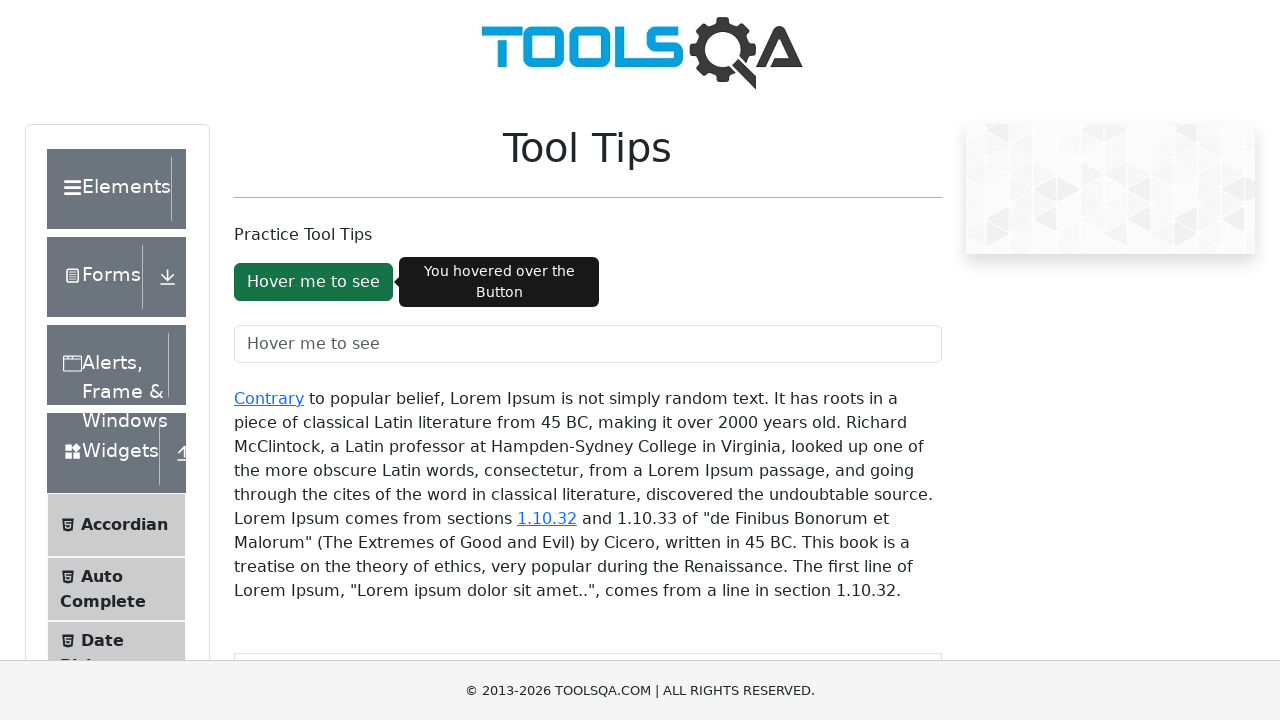